Tests dropdown functionality by clicking on a passenger info dropdown and incrementing the adult passenger count multiple times using a loop

Starting URL: https://rahulshettyacademy.com/dropdownsPractise/

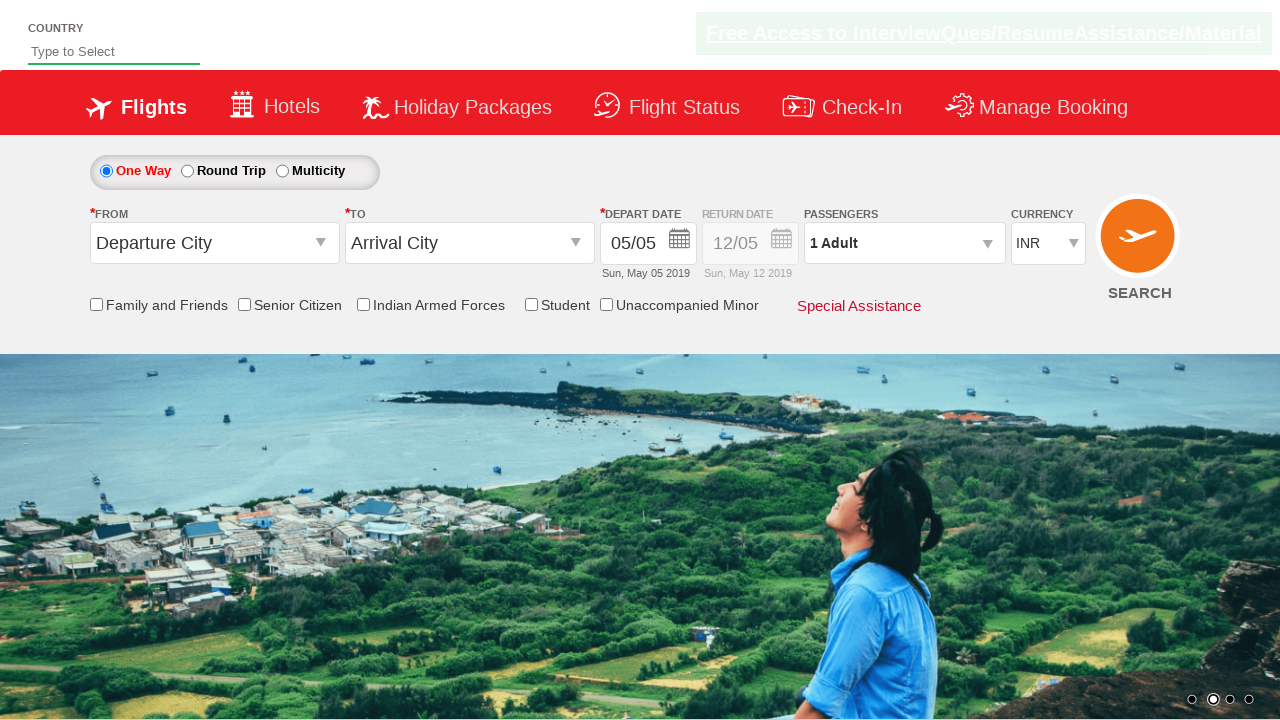

Clicked on passenger info dropdown at (904, 243) on #divpaxinfo
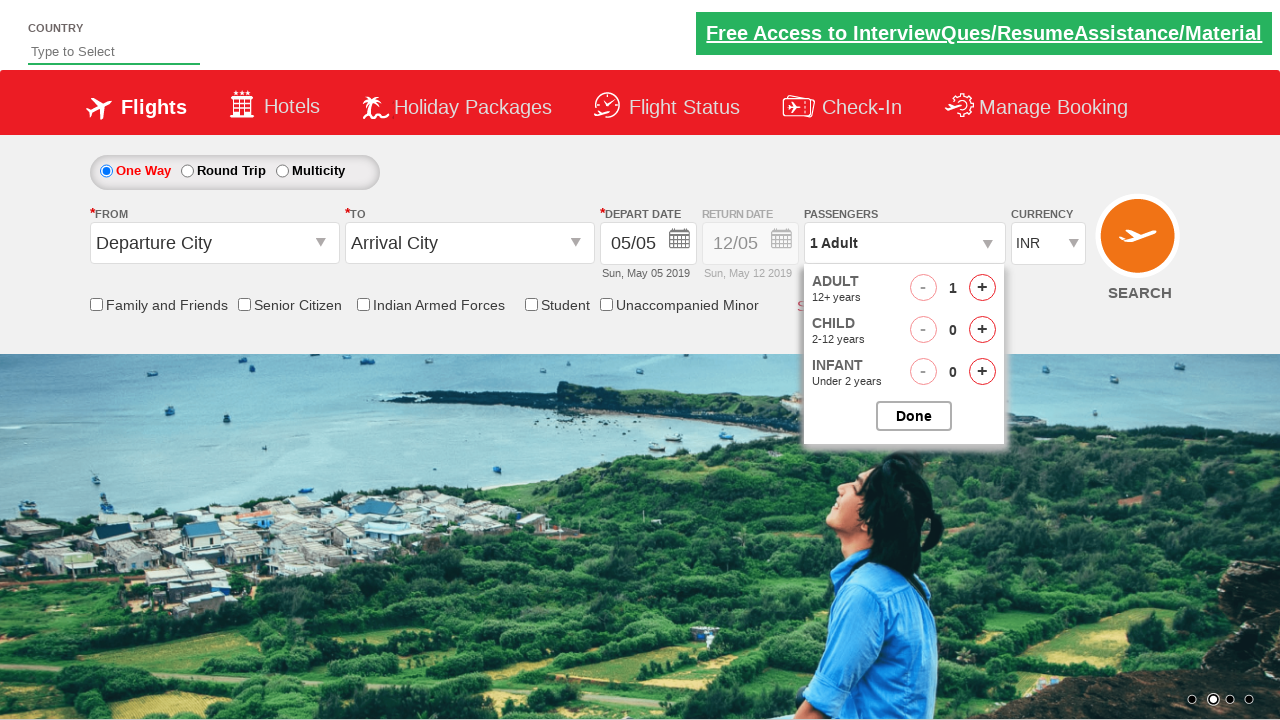

Waited for dropdown to open
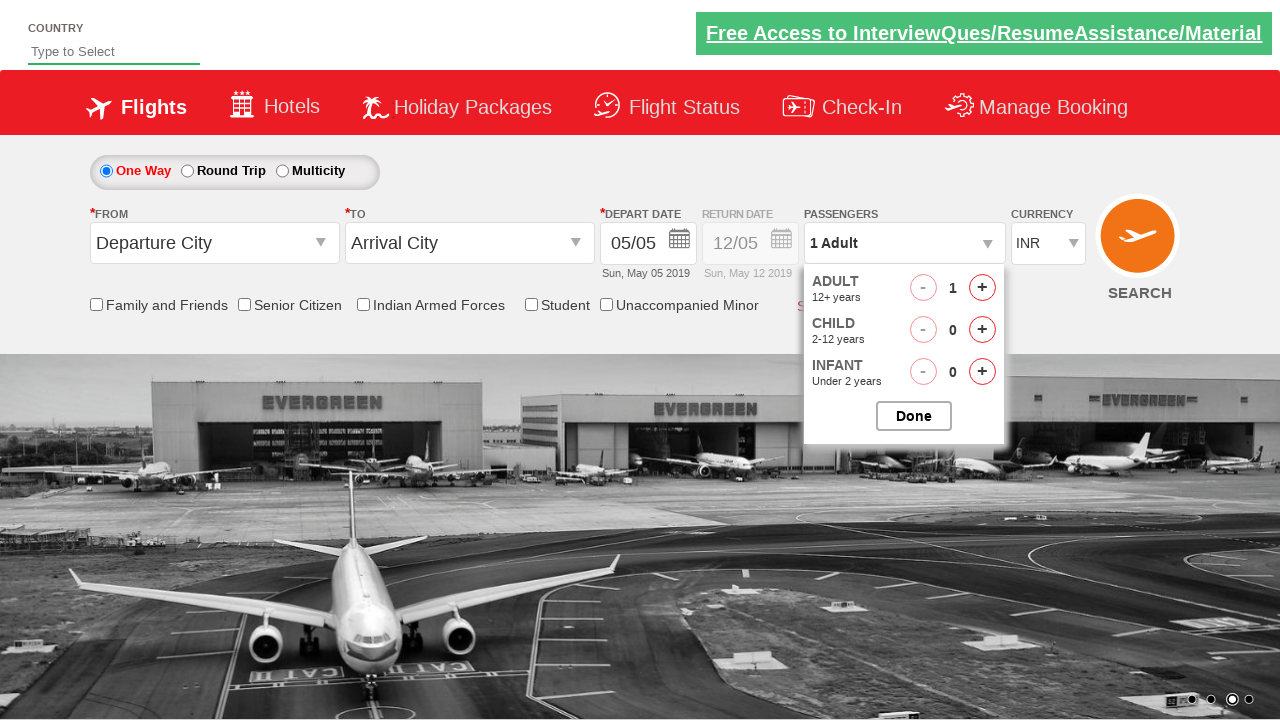

Clicked increment adult button (first click) at (982, 288) on #hrefIncAdt
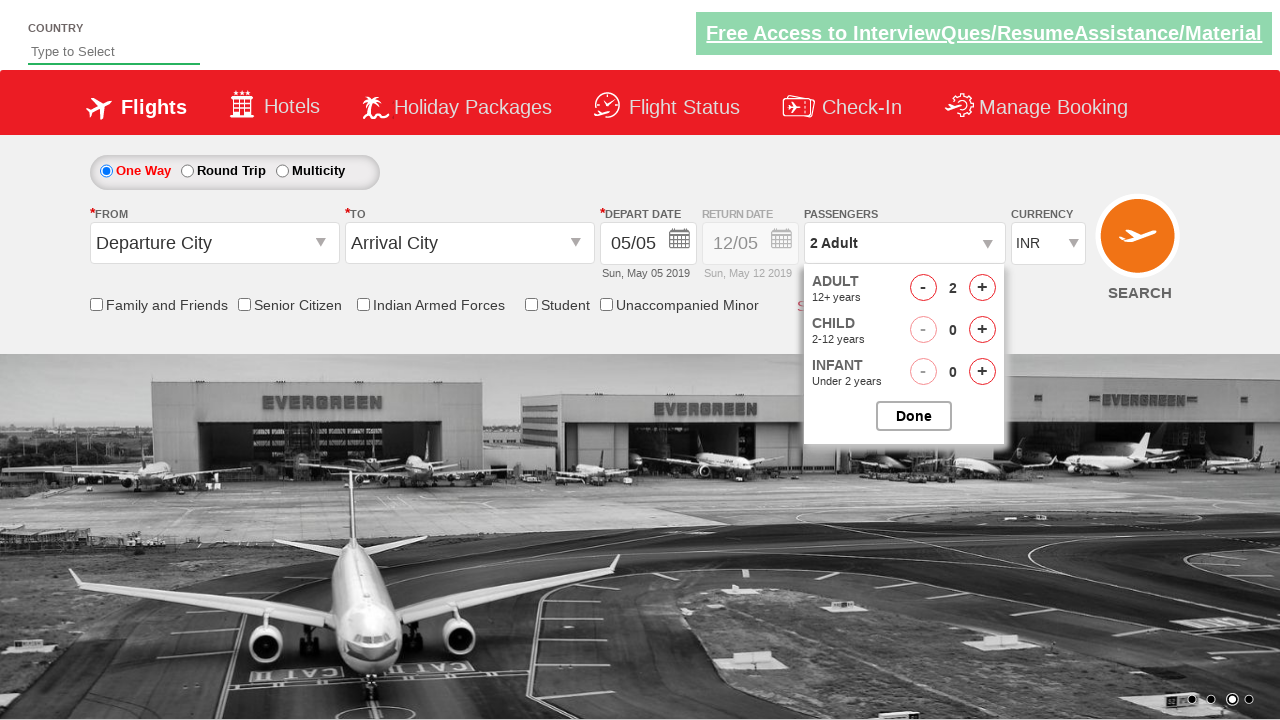

Clicked increment adult button (loop iteration 1) at (982, 288) on #hrefIncAdt
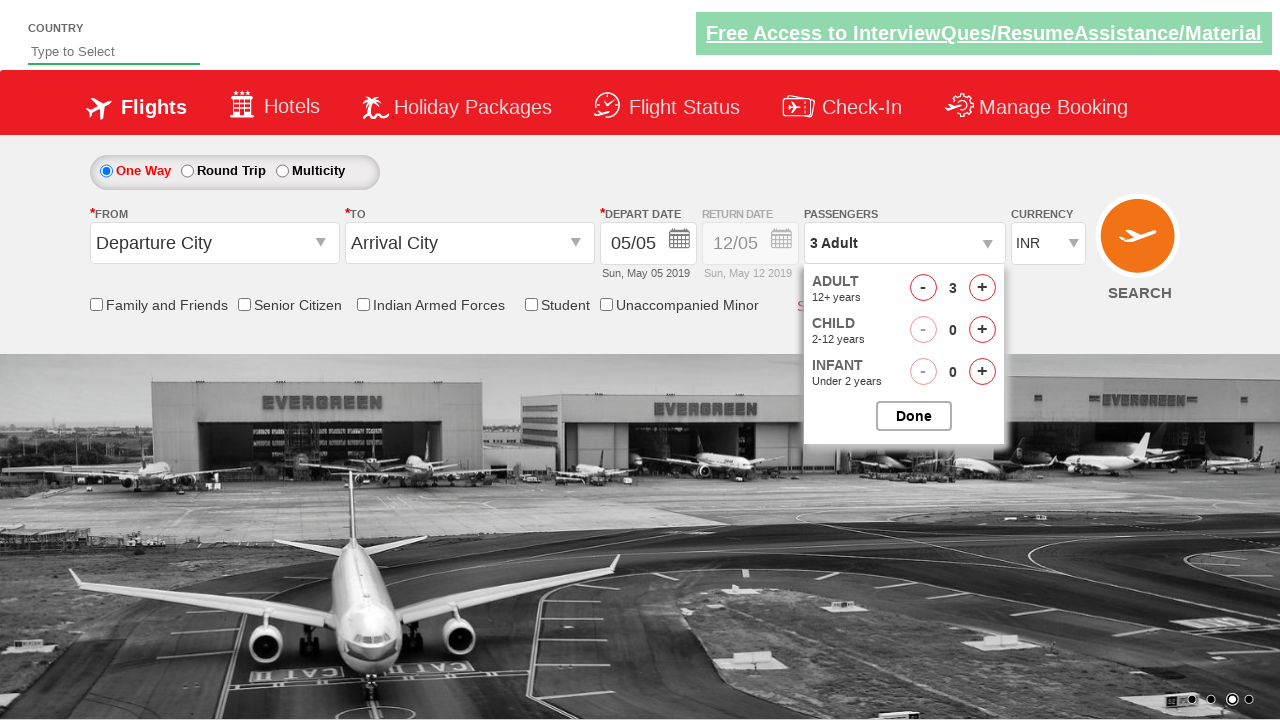

Clicked increment adult button (loop iteration 2) at (982, 288) on #hrefIncAdt
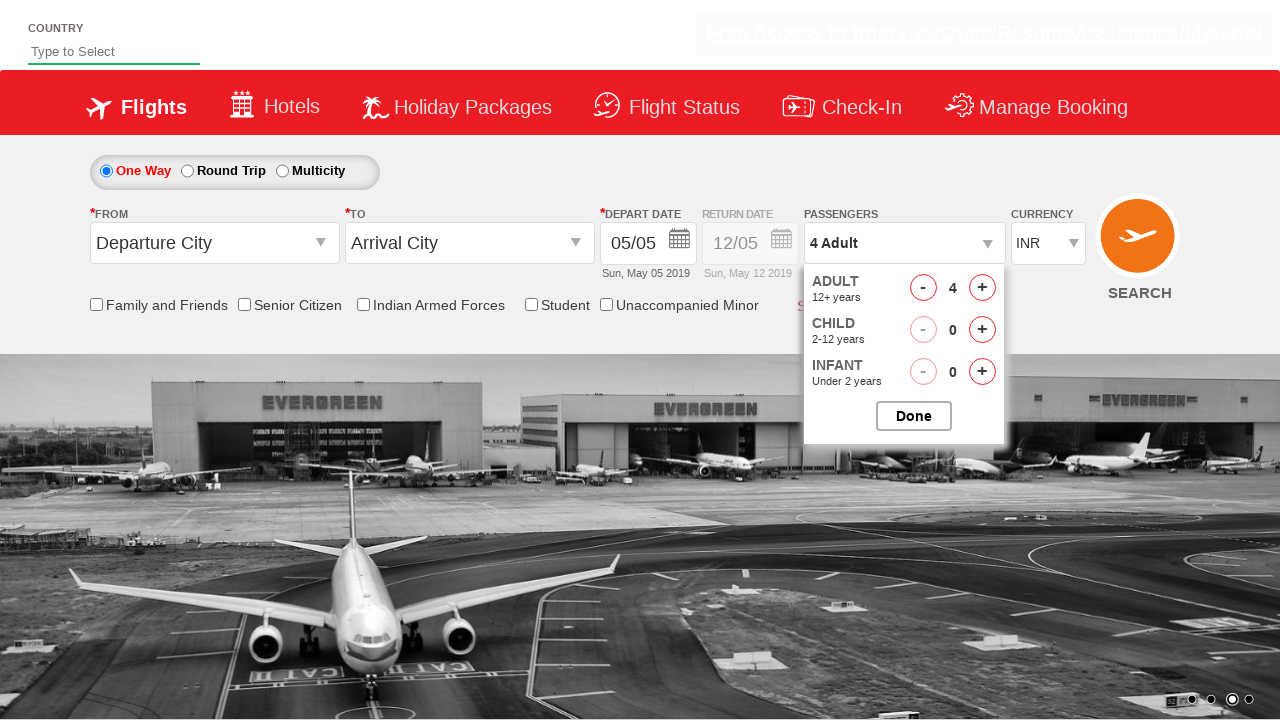

Clicked increment adult button (loop iteration 3) at (982, 288) on #hrefIncAdt
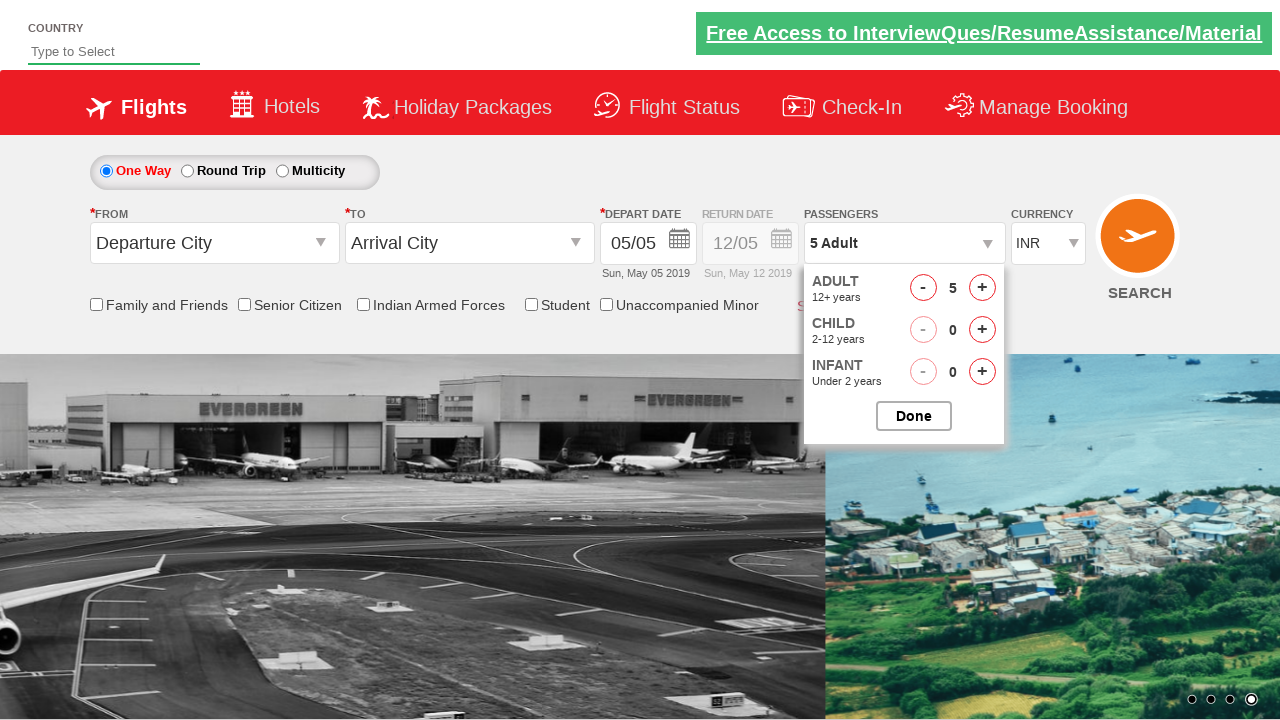

Clicked increment adult button (loop iteration 4) at (982, 288) on #hrefIncAdt
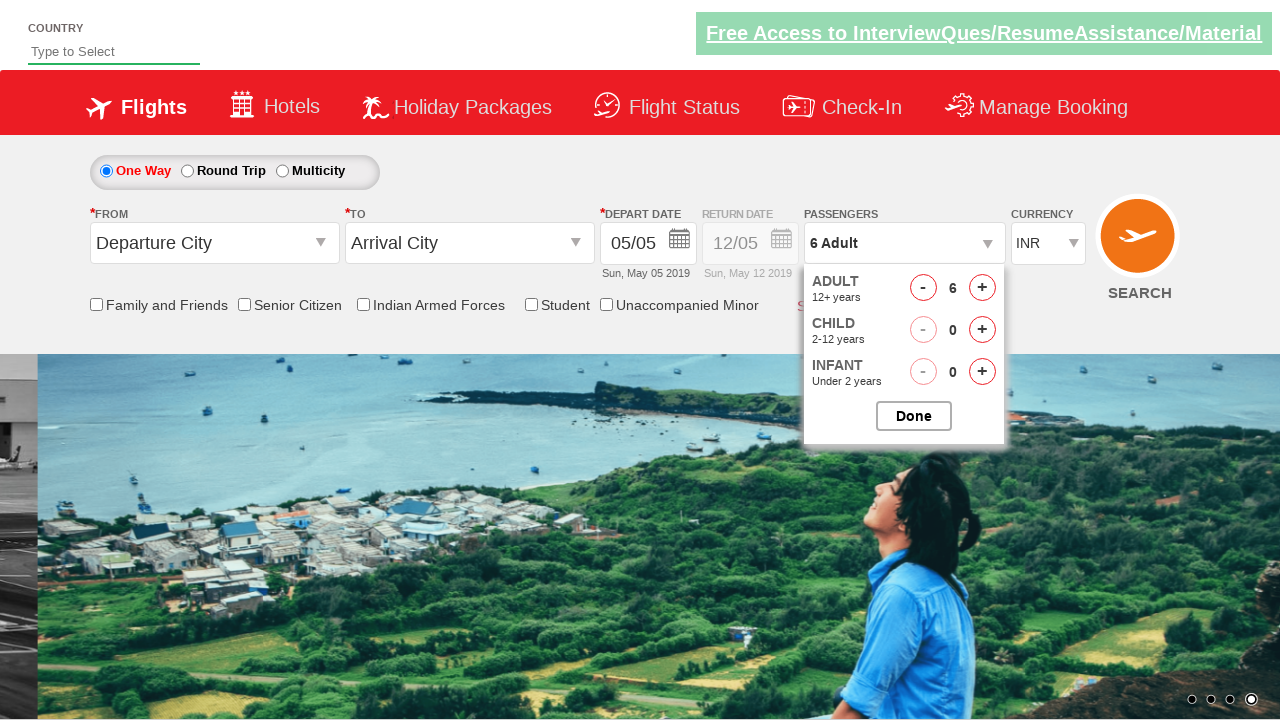

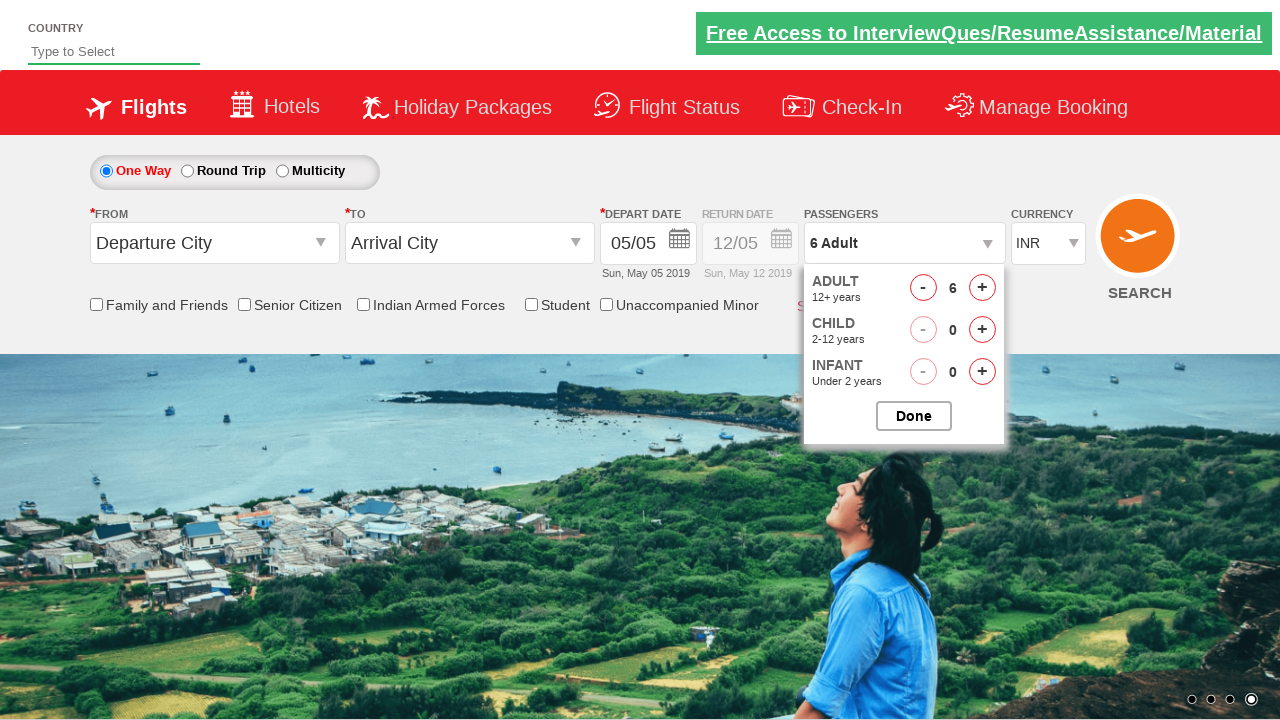